Opens the OrangeHRM demo login page and waits for it to load. This is a minimal test that verifies the login page is accessible.

Starting URL: https://opensource-demo.orangehrmlive.com/web/index.php/auth/login

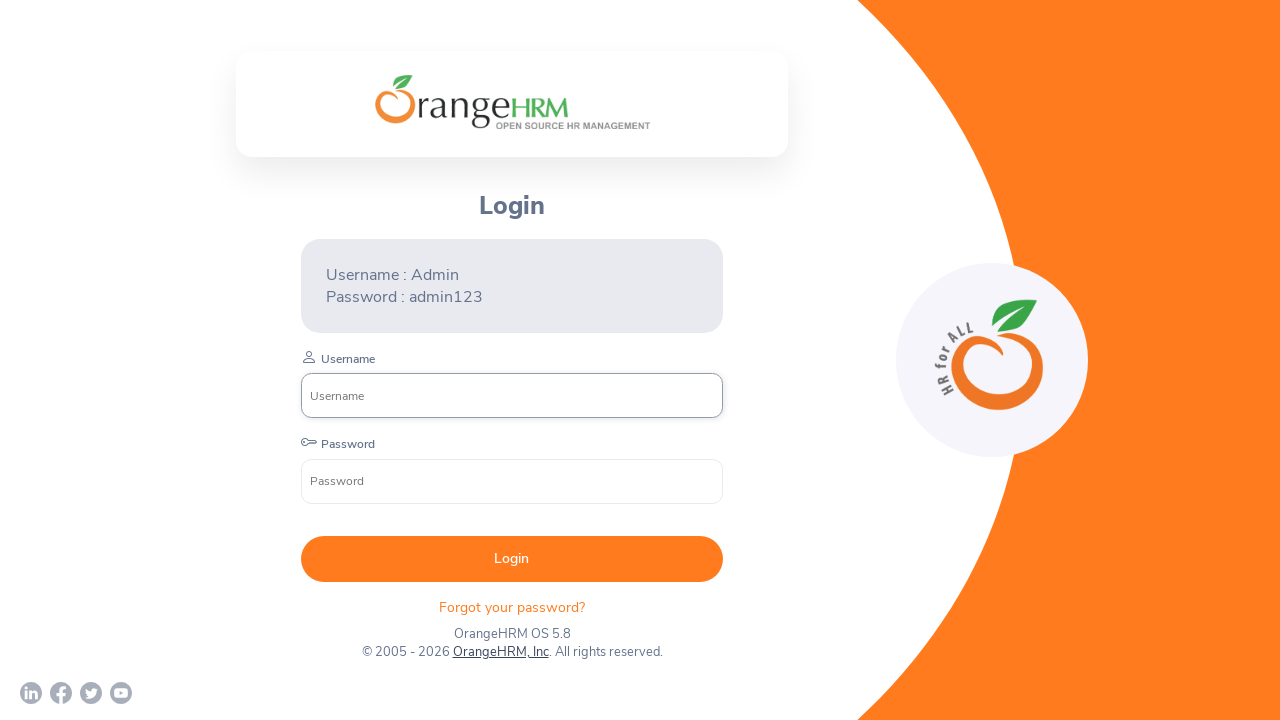

OrangeHRM login page loaded - username input field is visible
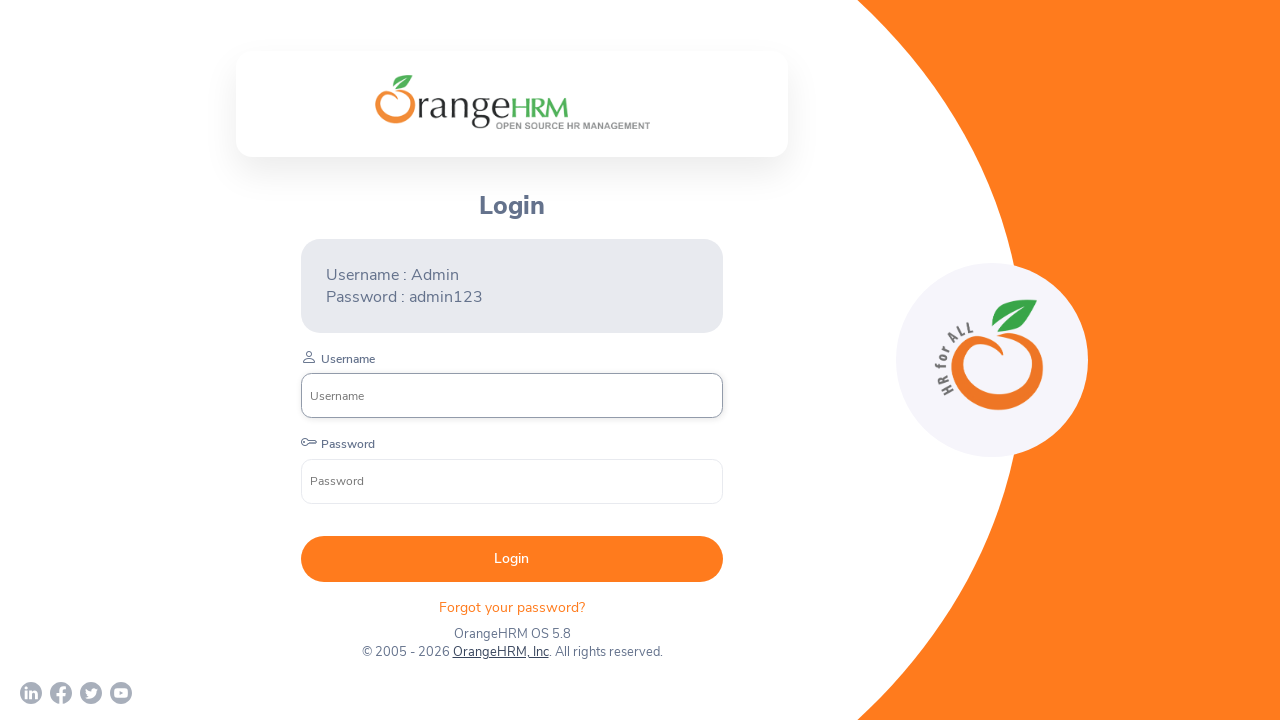

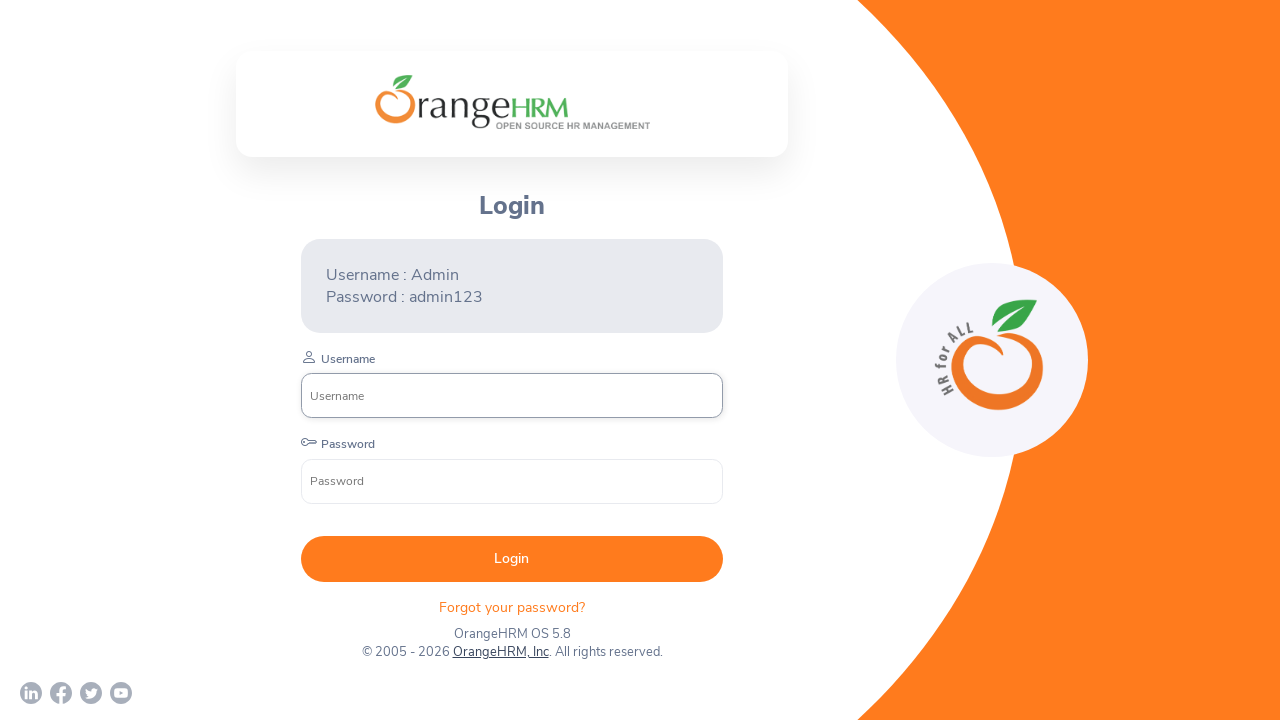